Tests an old-style HTML select dropdown by printing its options and selecting values by label ("Purple") and by value ("9" for Aqua).

Starting URL: https://demoqa.com/select-menu

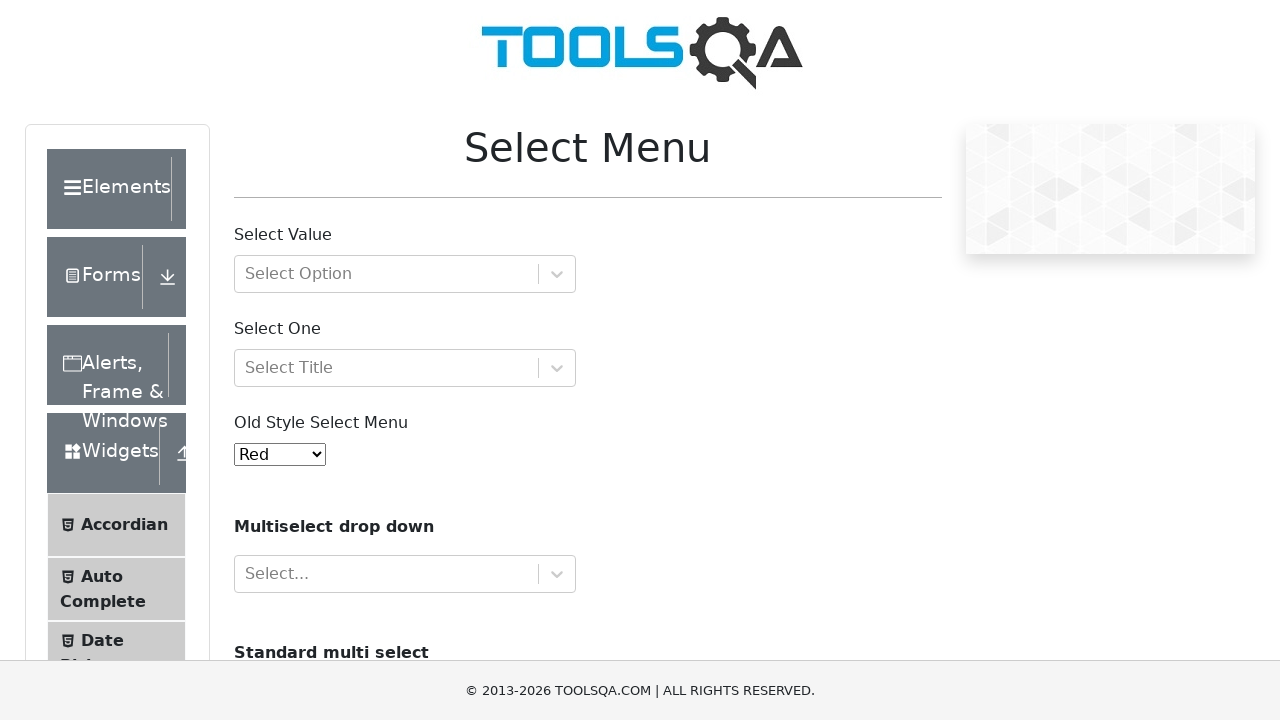

Located old-style select menu element
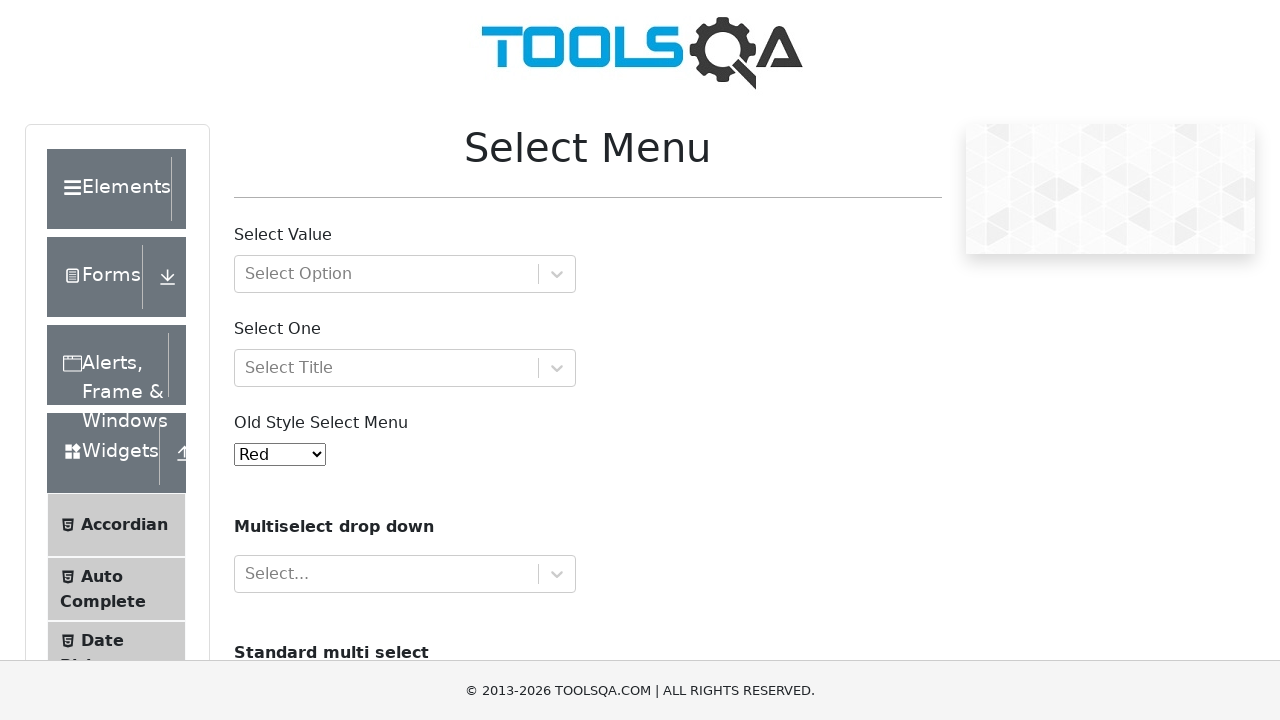

Retrieved and printed all select menu options
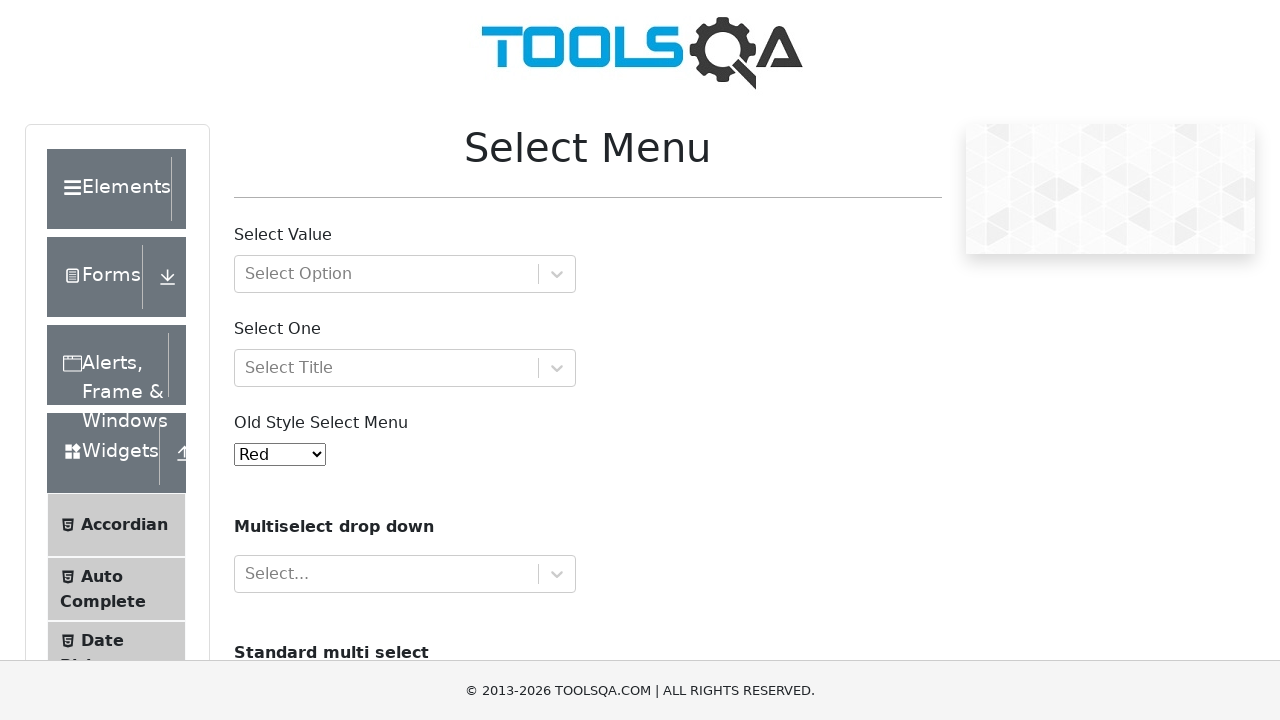

Selected 'Purple' option by label on #oldSelectMenu
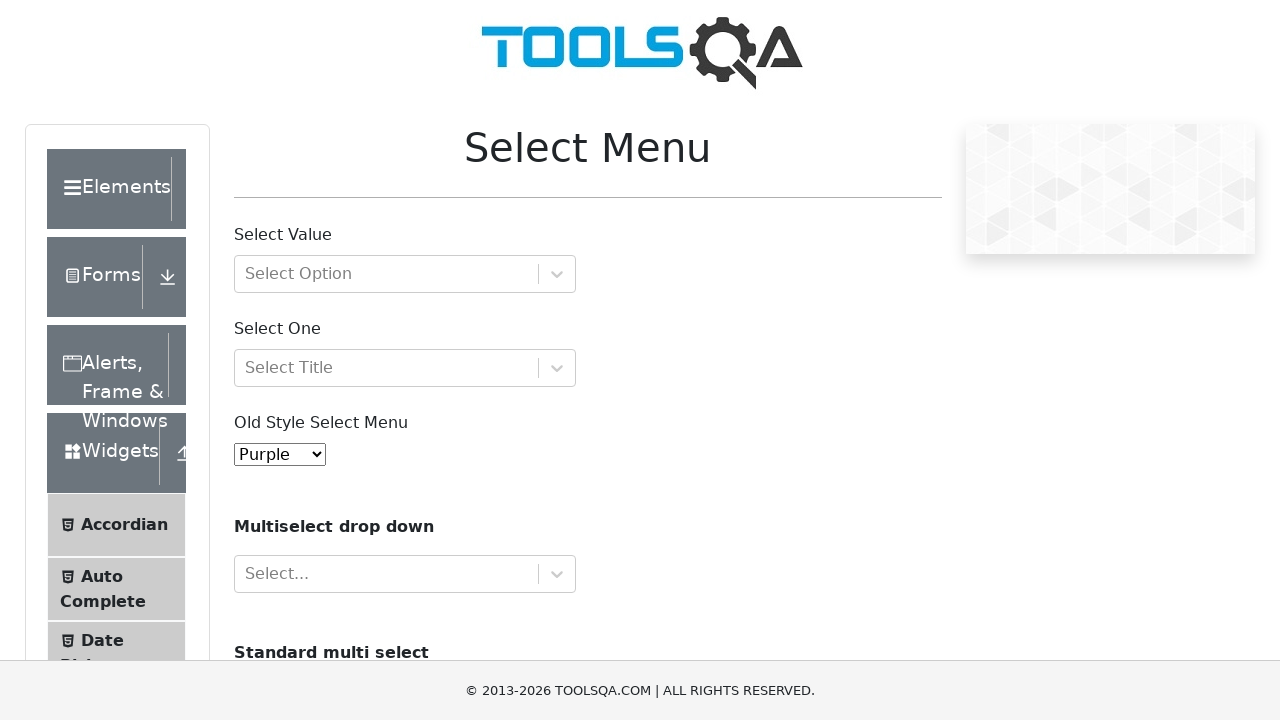

Waited for 1 second to observe selection
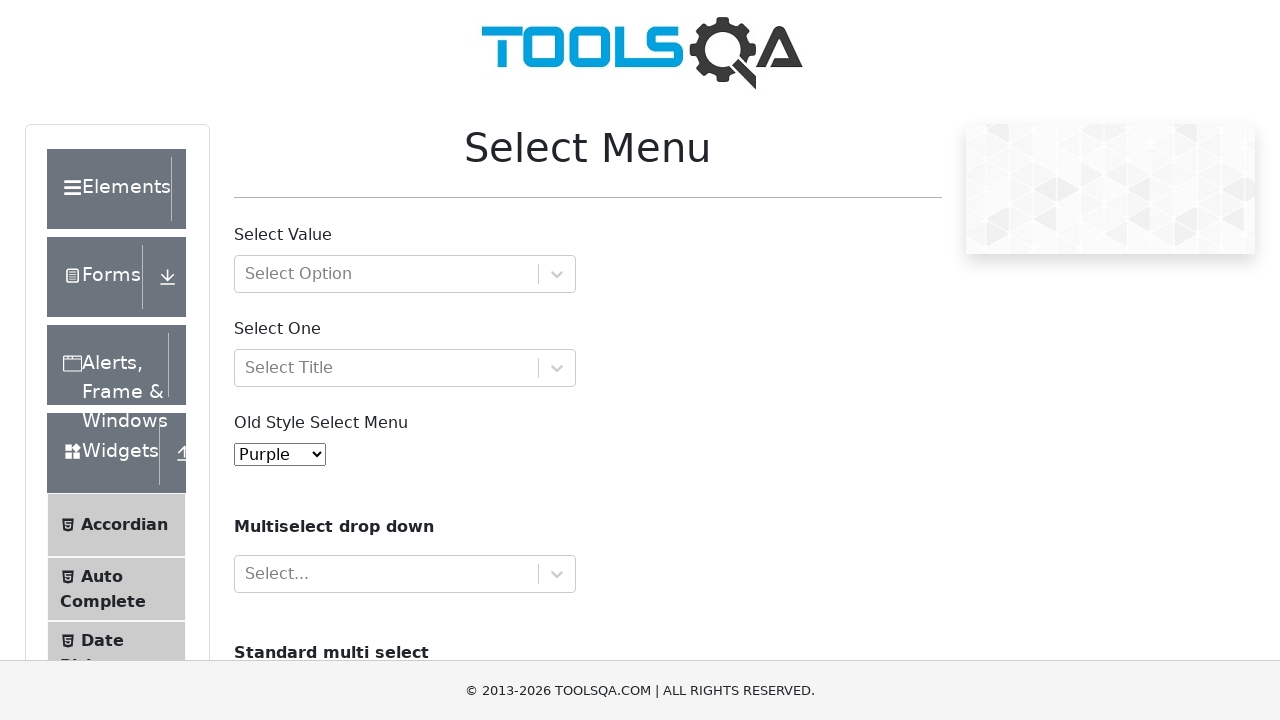

Selected Aqua option by value '9' on #oldSelectMenu
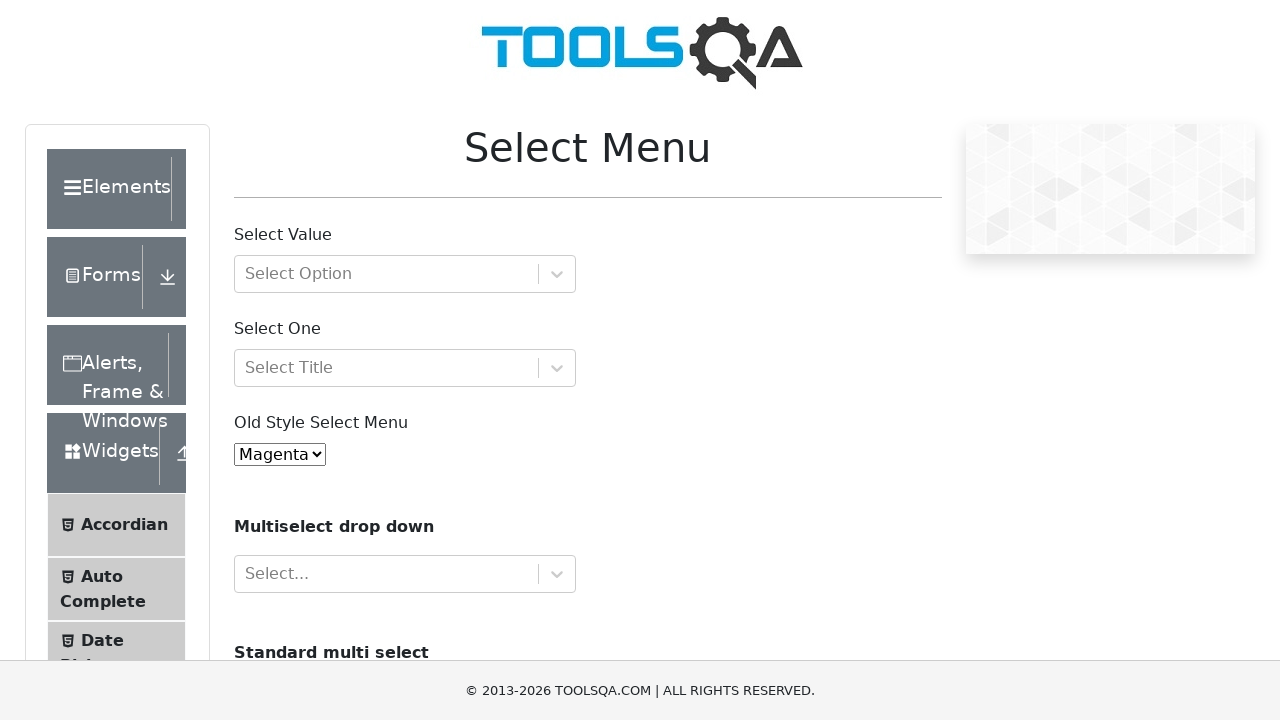

Retrieved and printed currently selected option text
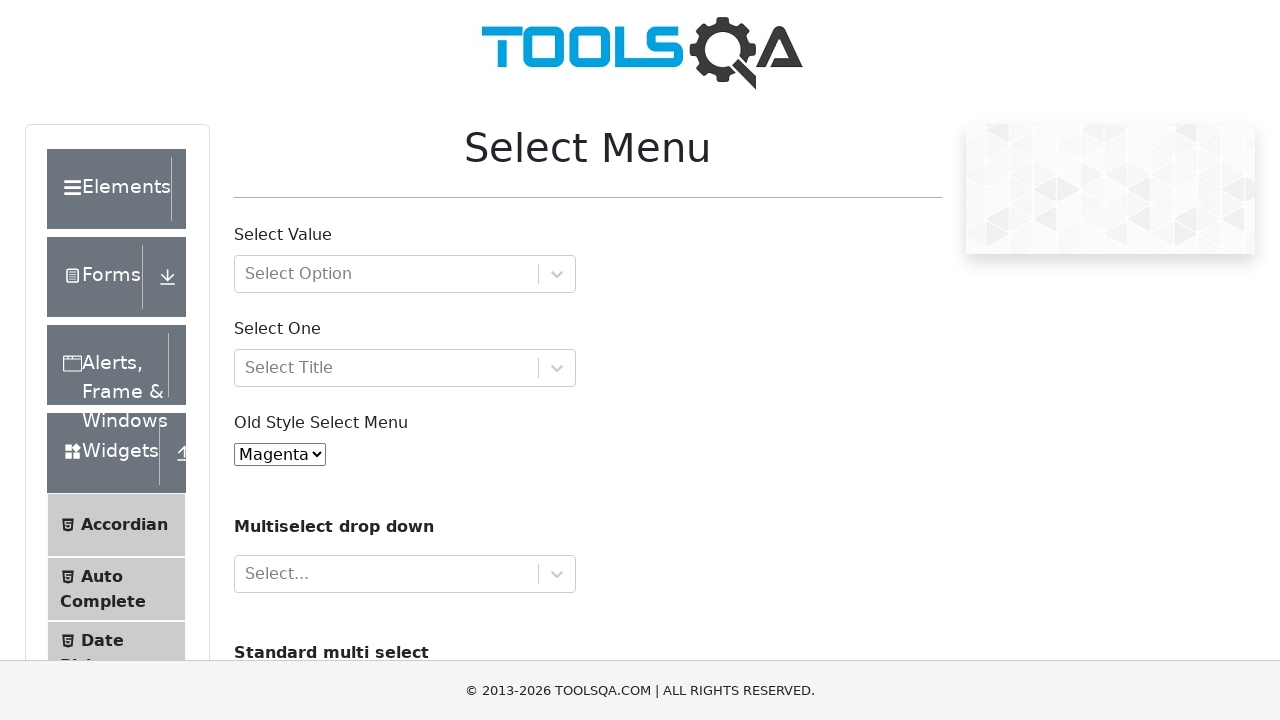

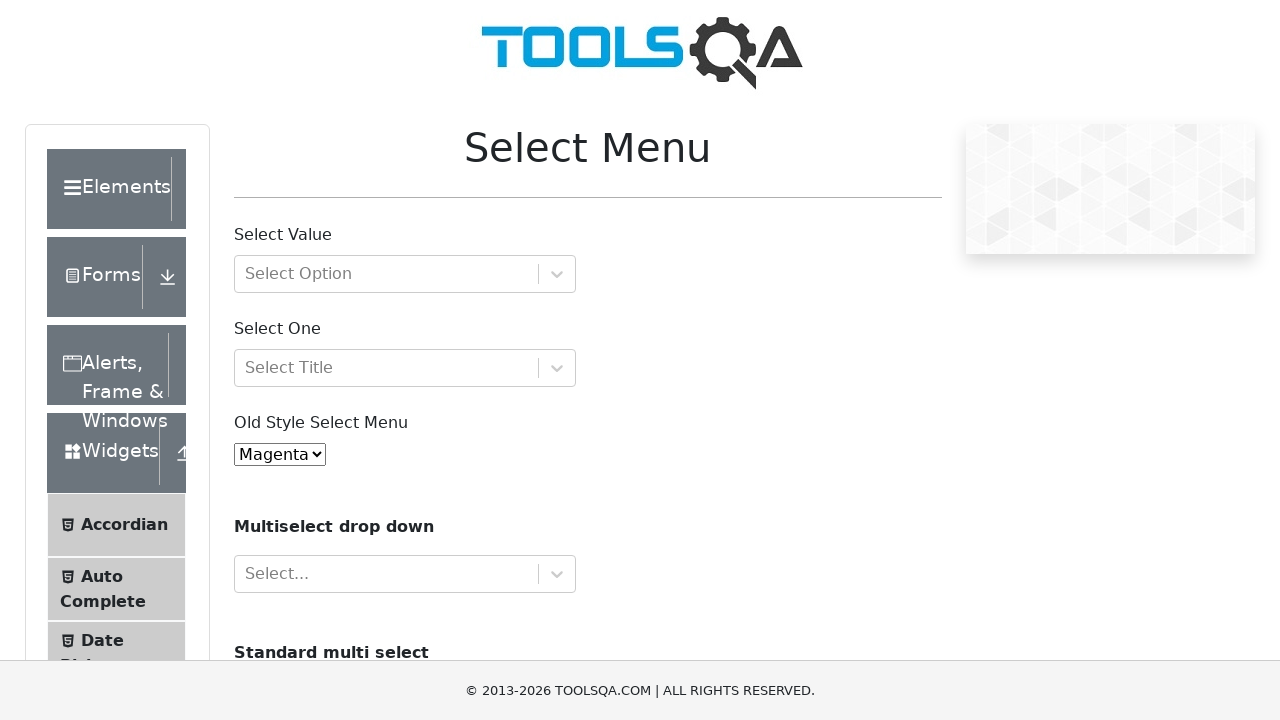